Tests the FishisFast shipping calculator by filling in country, city/zipcode, and weight fields to calculate shipping costs for international destinations.

Starting URL: https://www.fishisfast.com/en/shipping_calculator

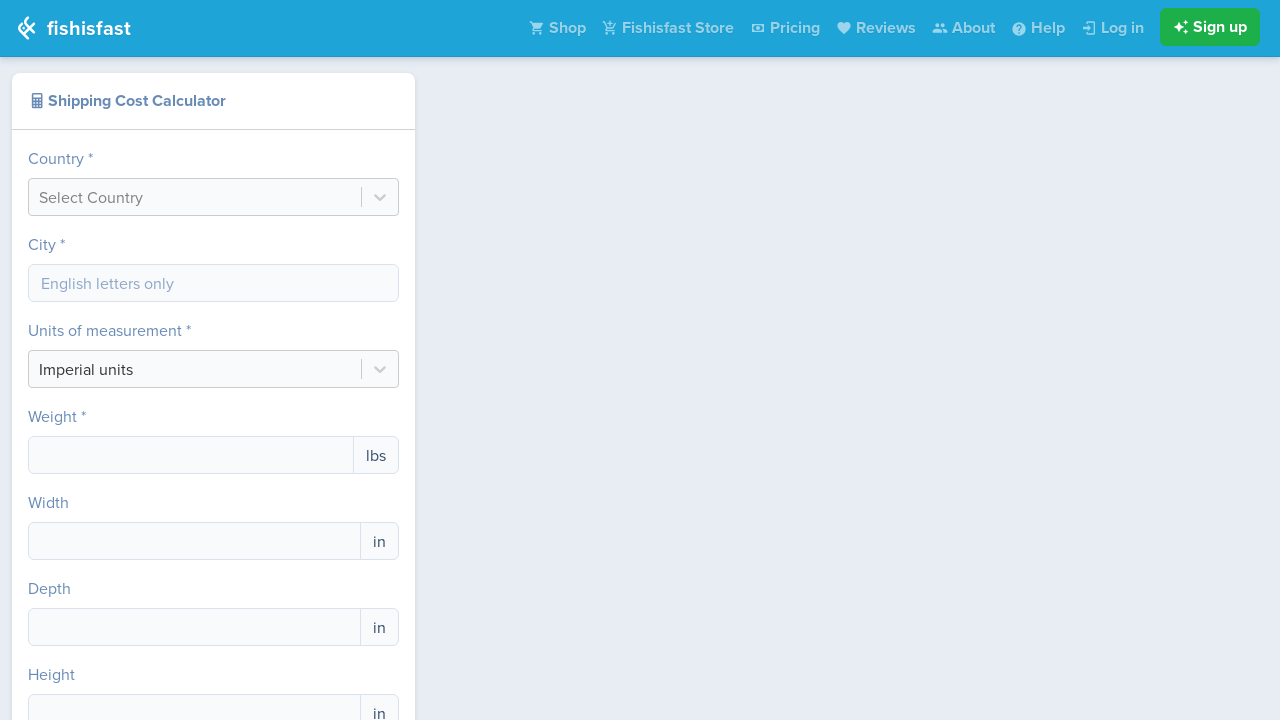

Waited for country input field to load
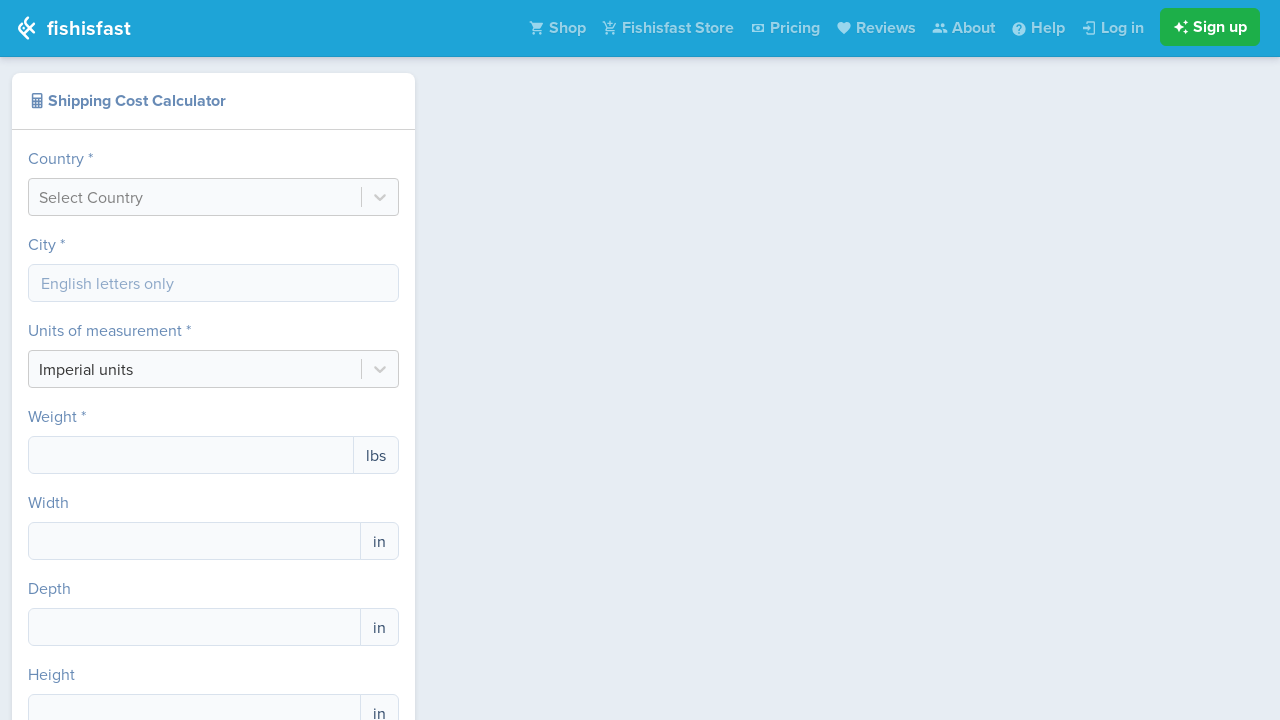

Located country input field
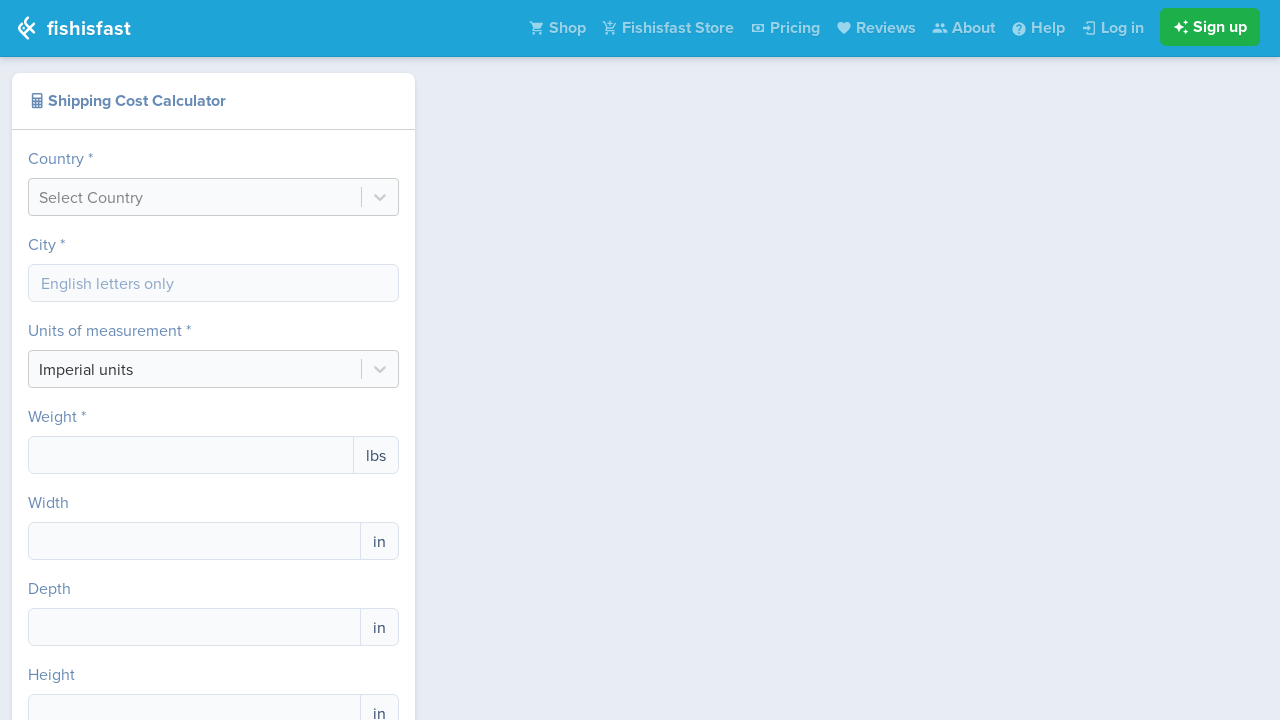

Cleared country input field on #react-select-country-input
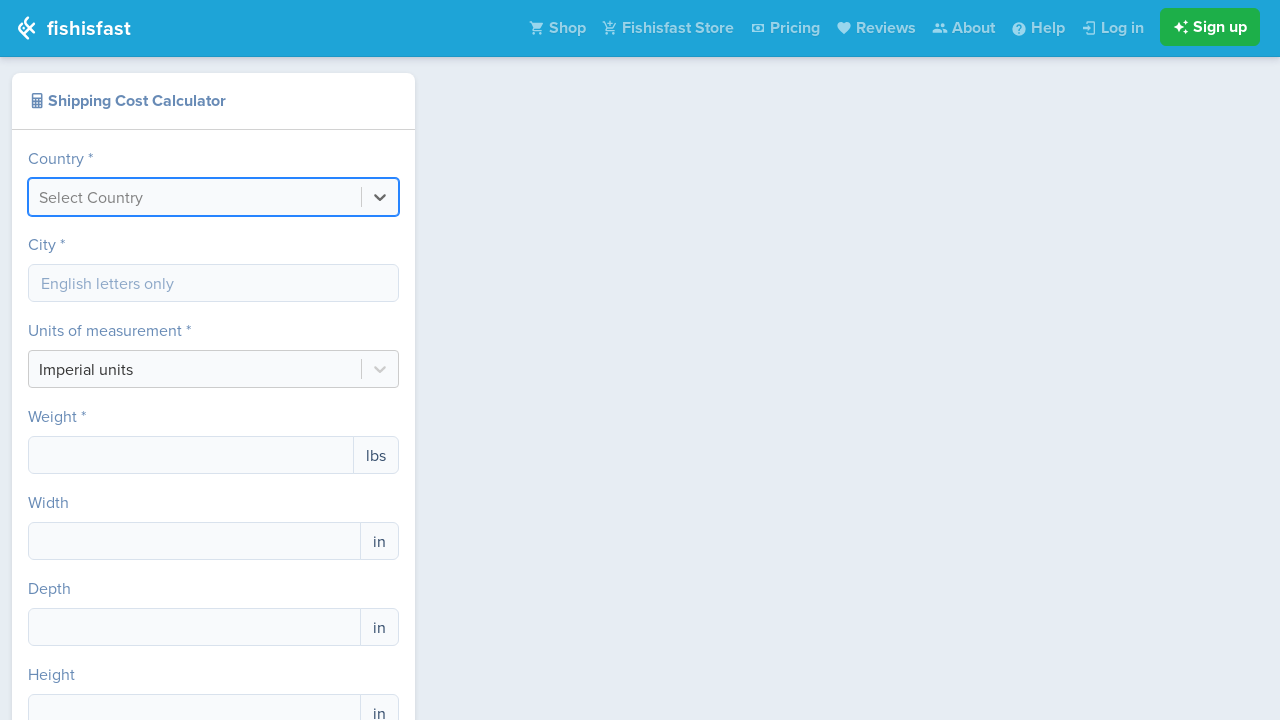

Filled country input with 'Germany' on #react-select-country-input
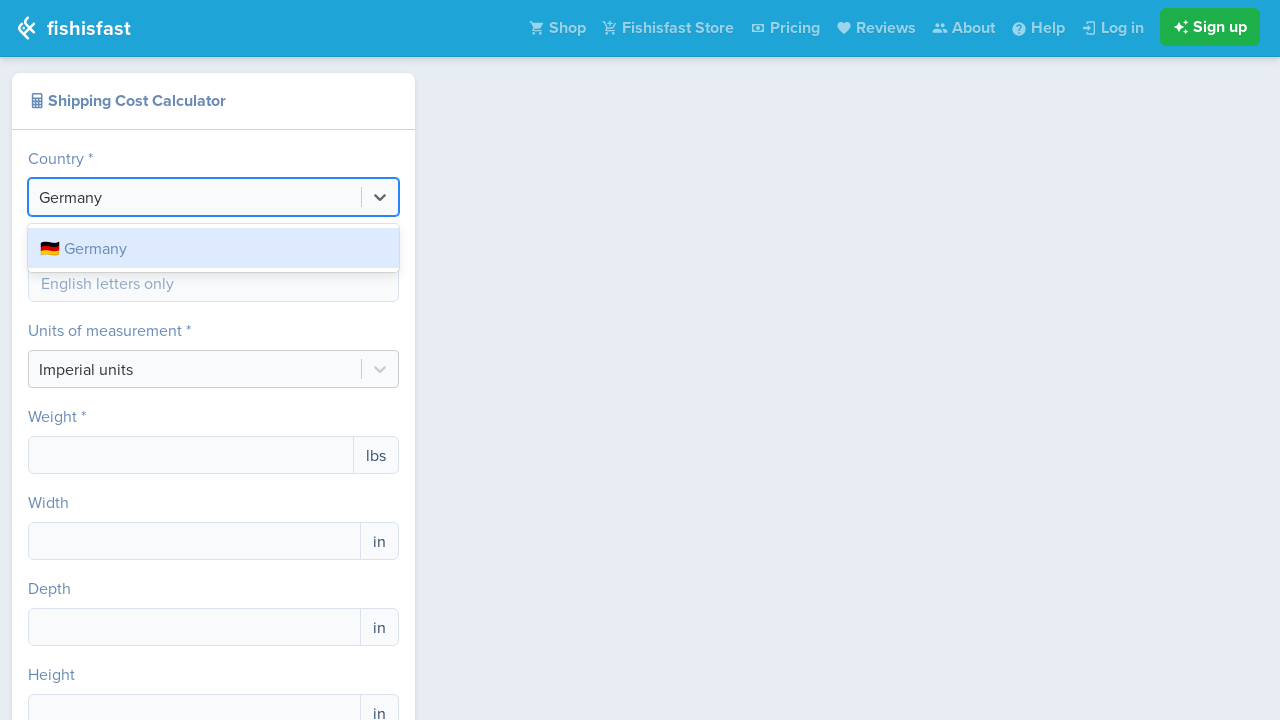

Waited 1000ms for dropdown to populate
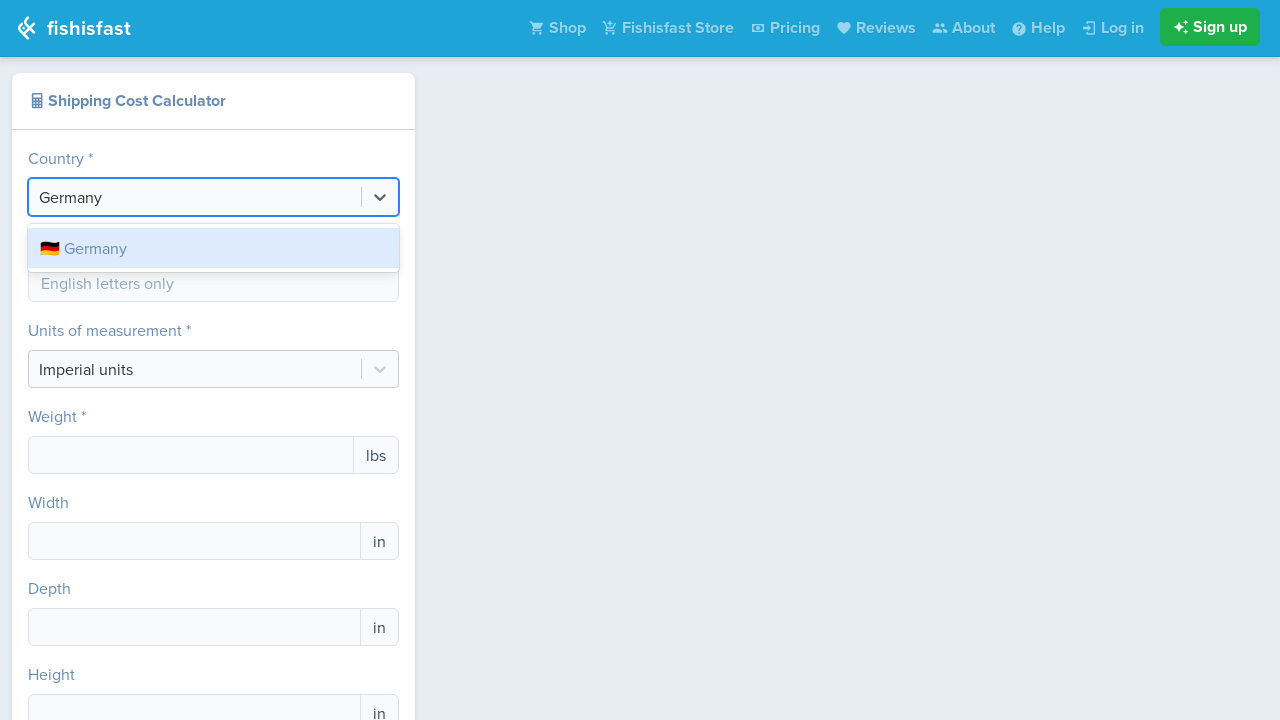

Pressed Enter to confirm country selection on #react-select-country-input
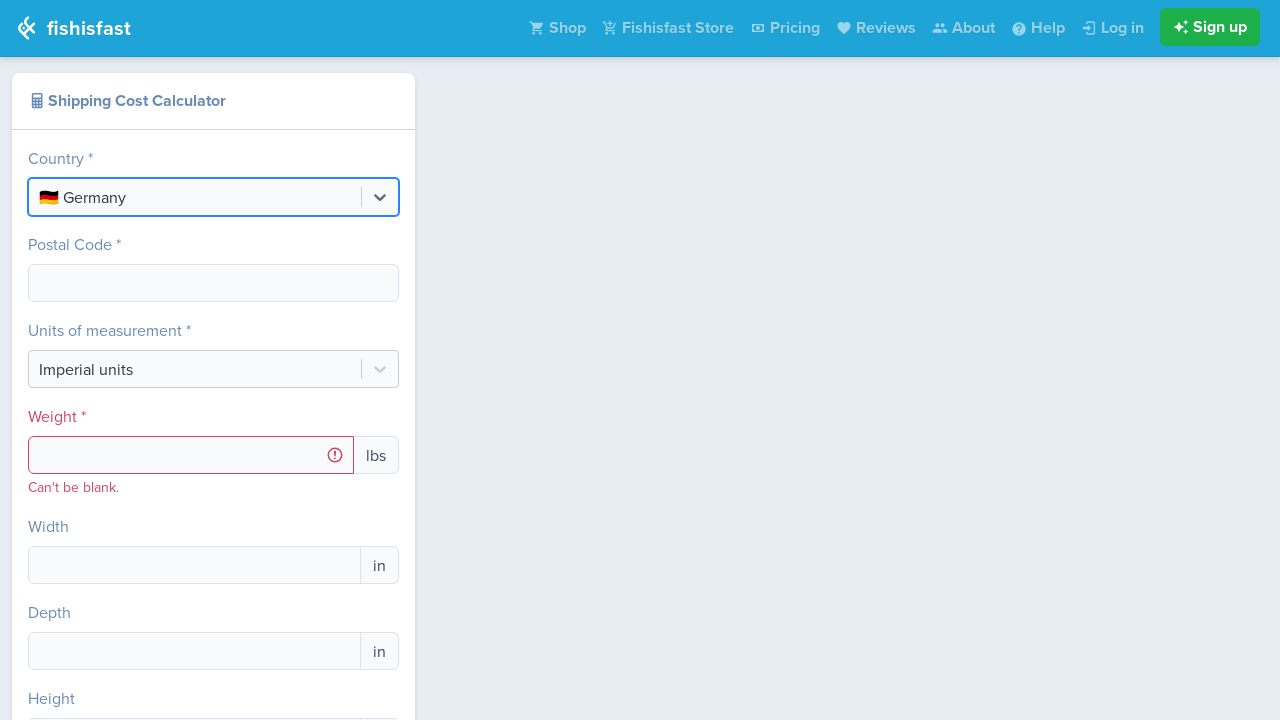

Waited 1000ms after confirming country
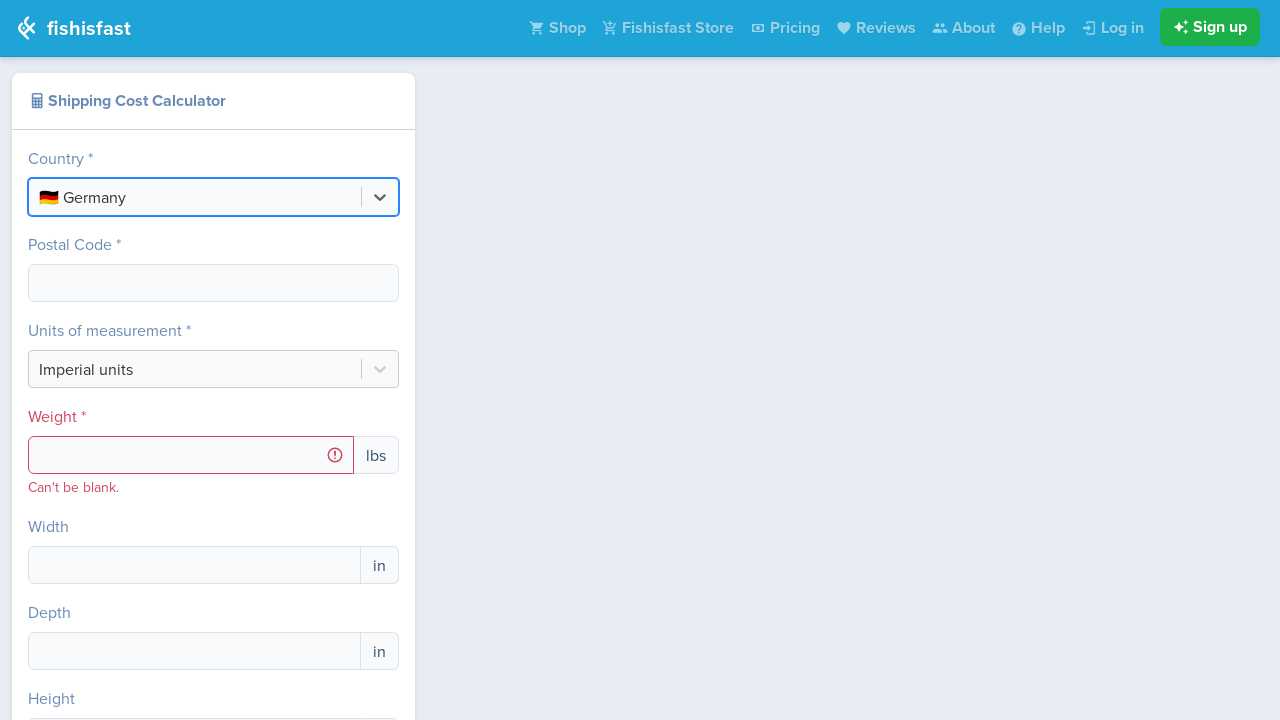

Pressed Tab to move to next field on #react-select-country-input
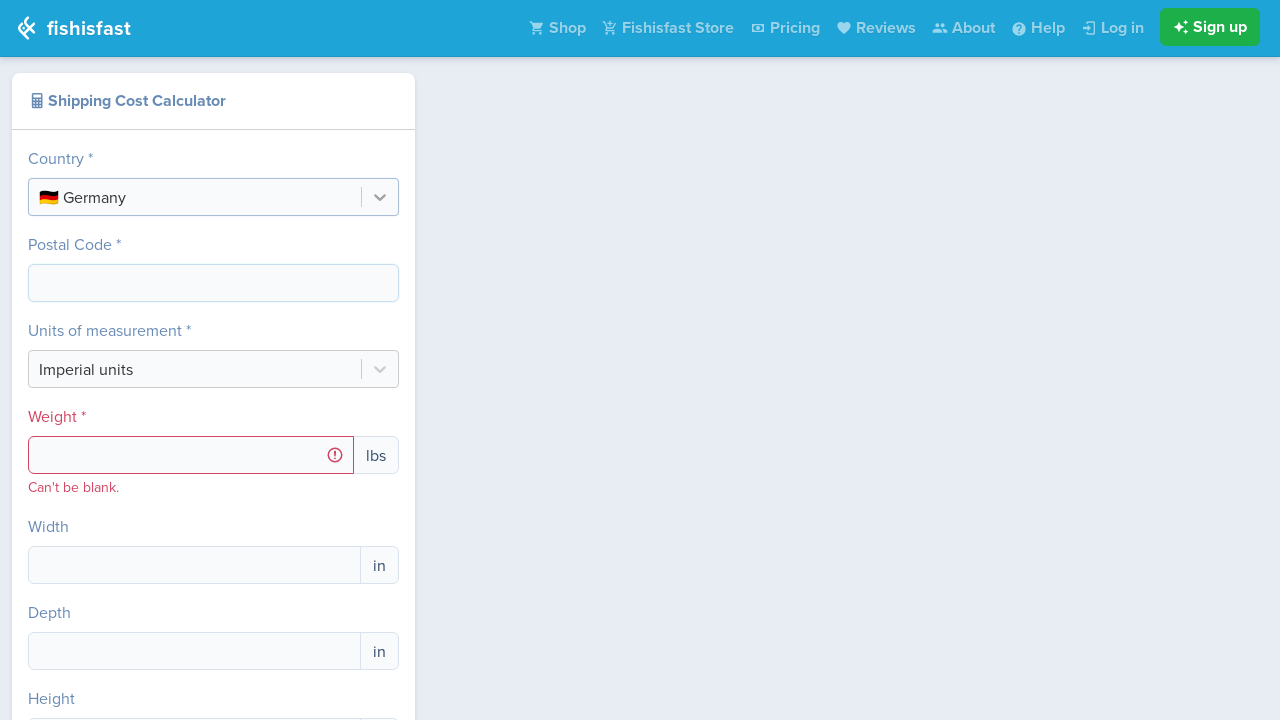

Waited 1000ms after Tab press
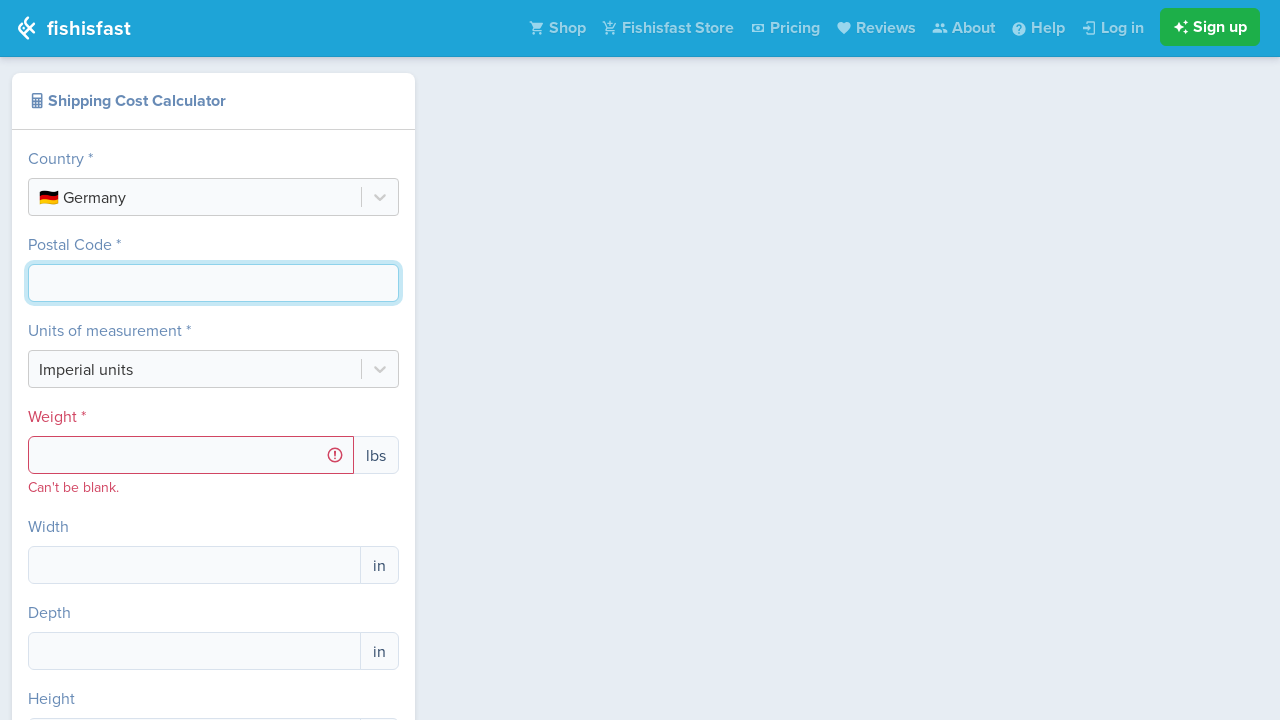

Located city input field
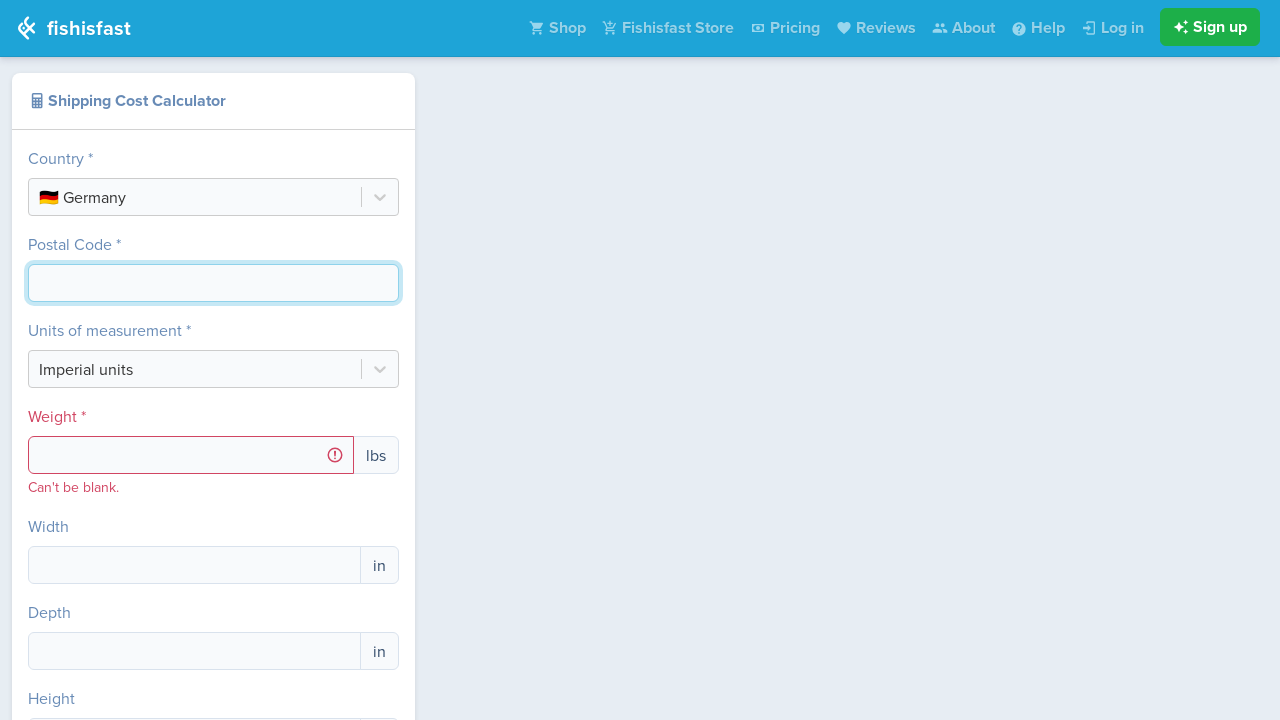

City field not found, located postal code/zipcode field
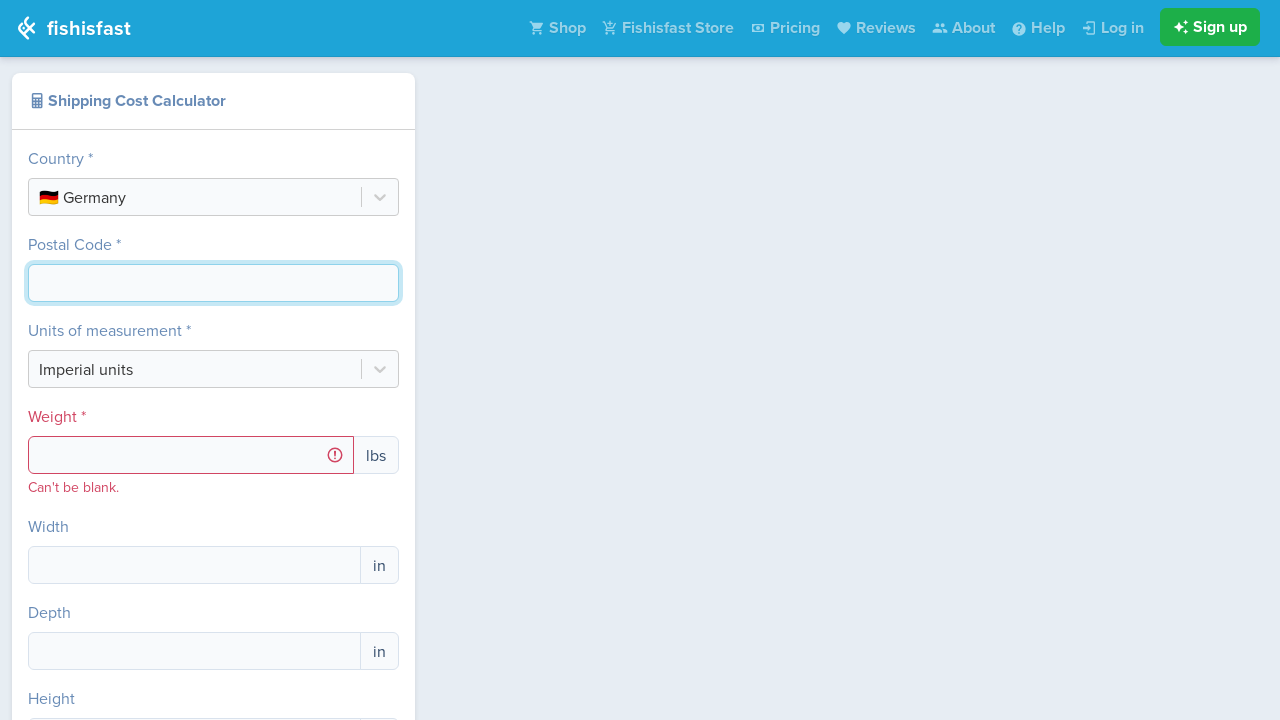

Filled zipcode input with '10115' on input[name='zipcode'], input[name='postalCode'] >> nth=0
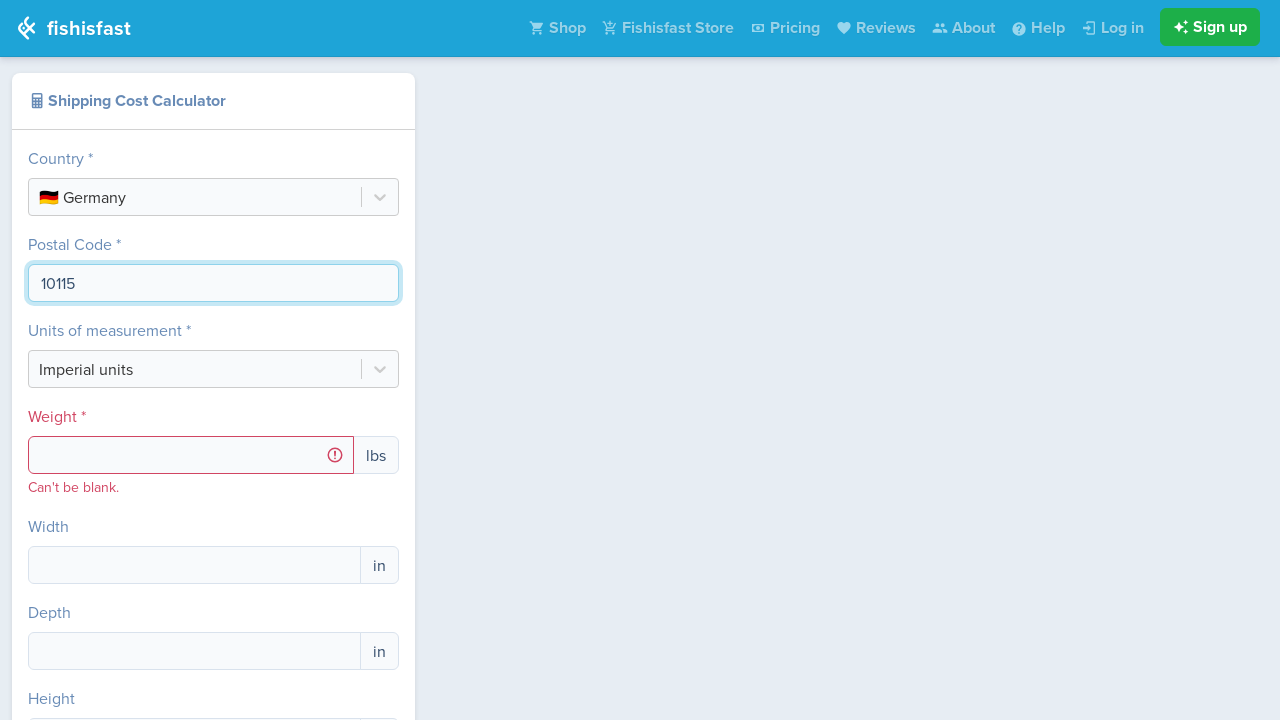

Waited 500ms after filling zipcode
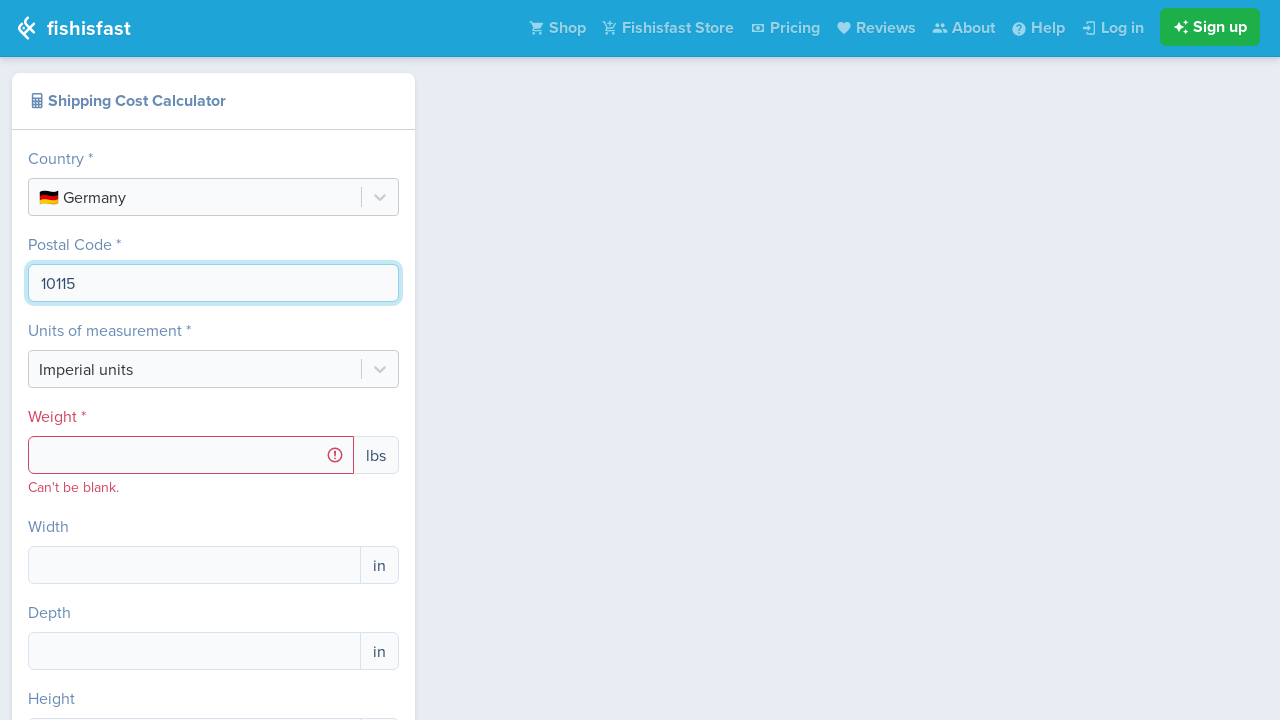

Pressed Tab to move from zipcode field on input[name='zipcode'], input[name='postalCode'] >> nth=0
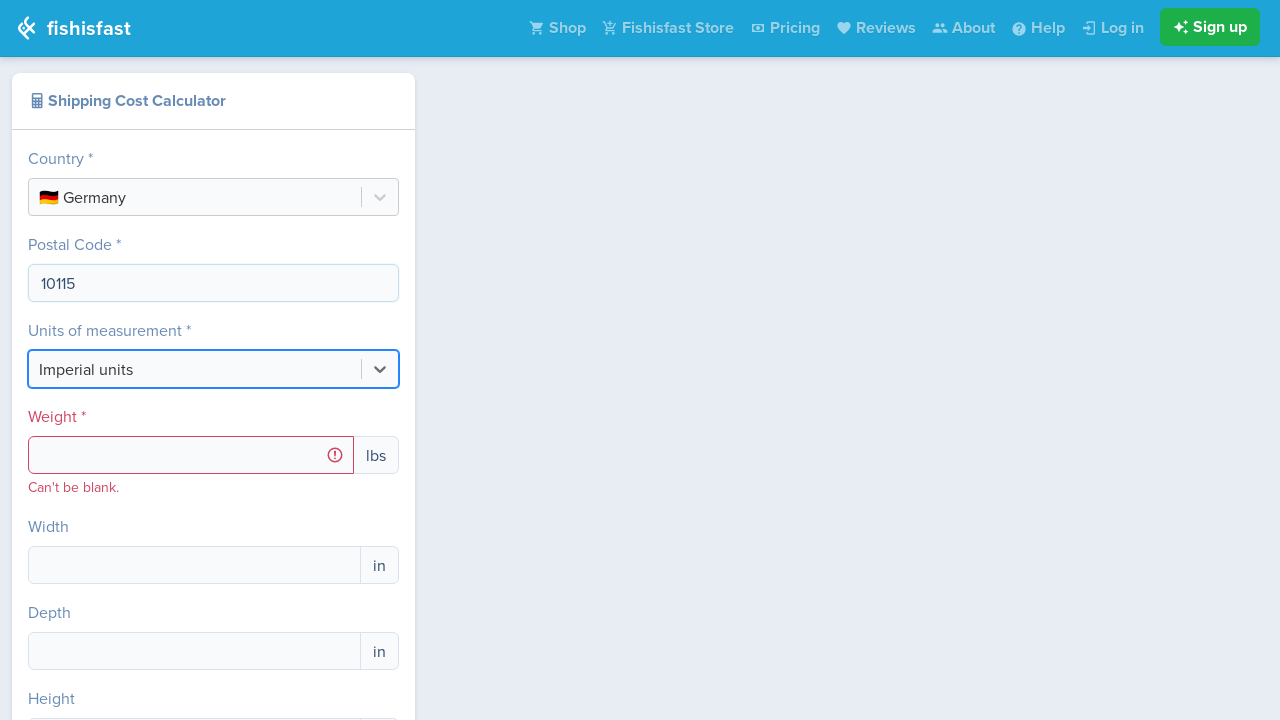

Waited 500ms after first Tab from zipcode
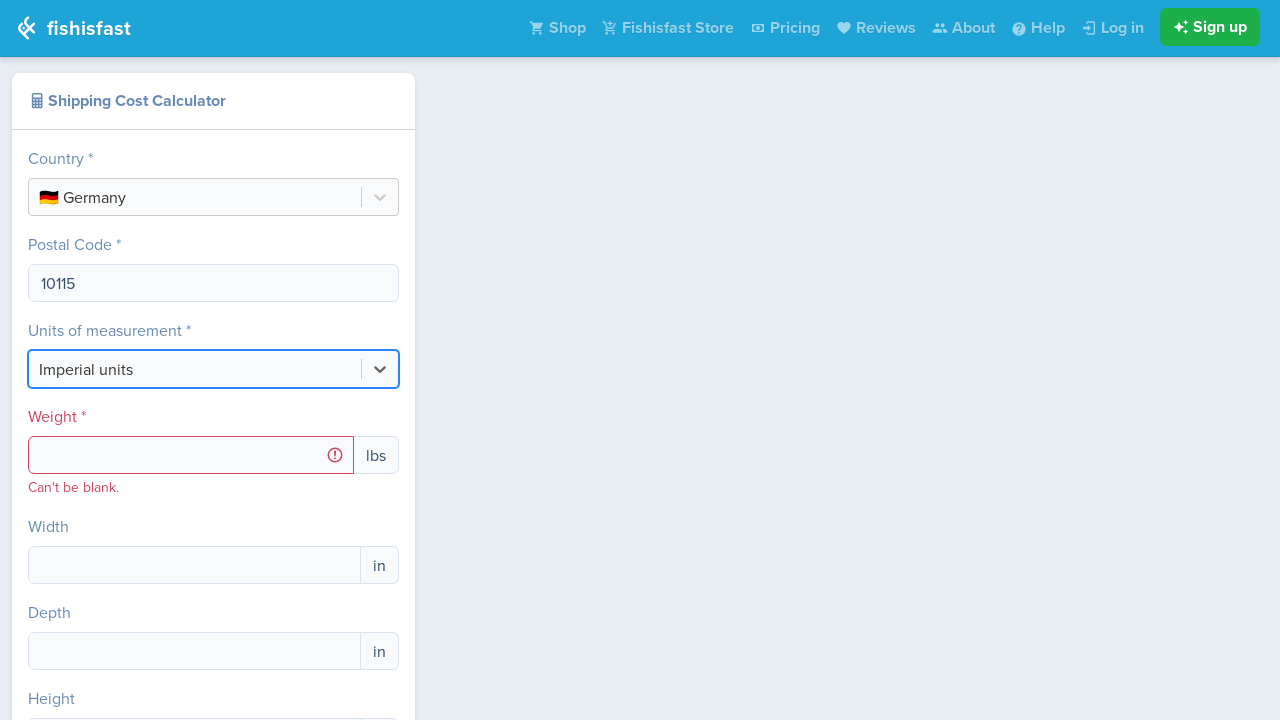

Pressed Tab again to navigate fields on input[name='zipcode'], input[name='postalCode'] >> nth=0
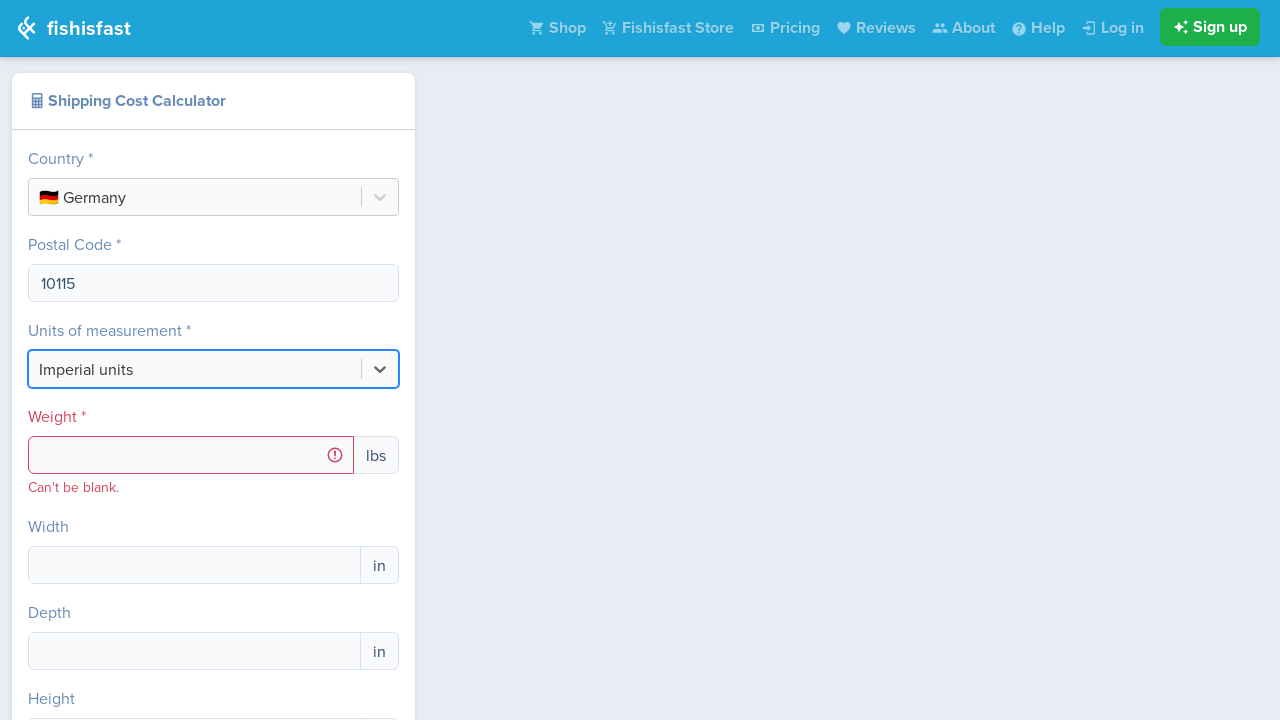

Waited 500ms after second Tab from zipcode
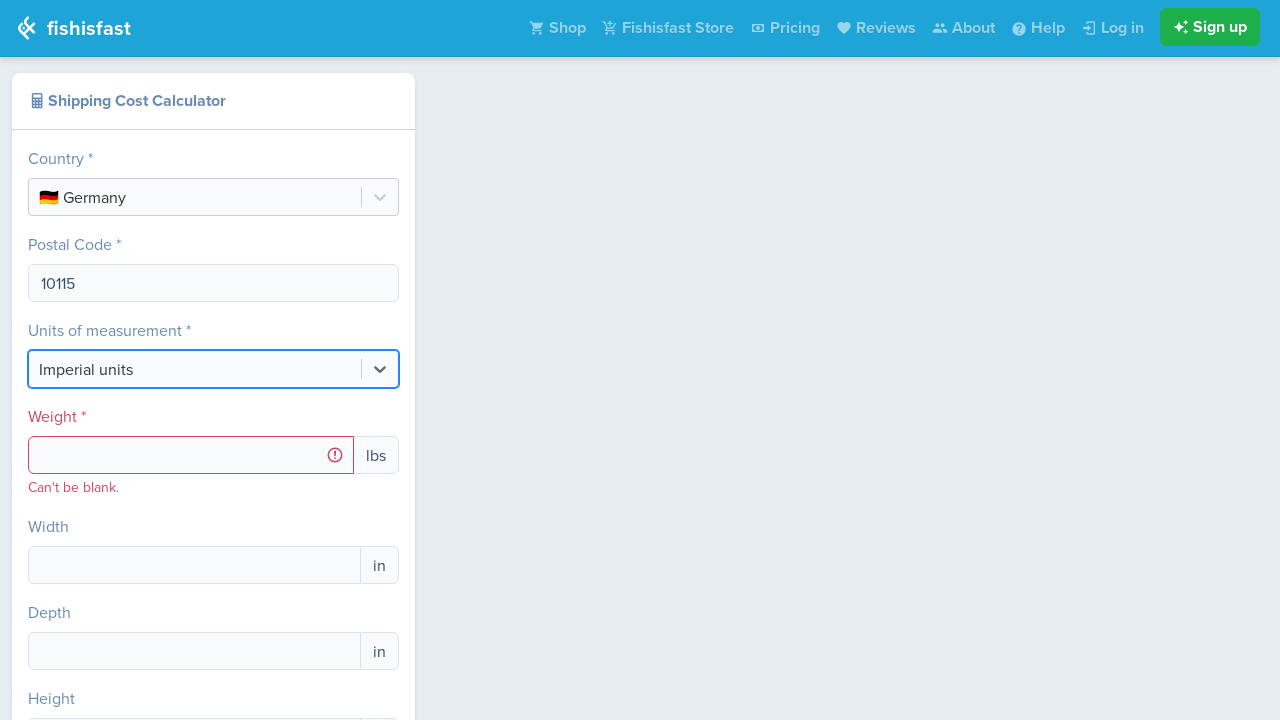

Pressed Tab third time to reach weight field on input[name='zipcode'], input[name='postalCode'] >> nth=0
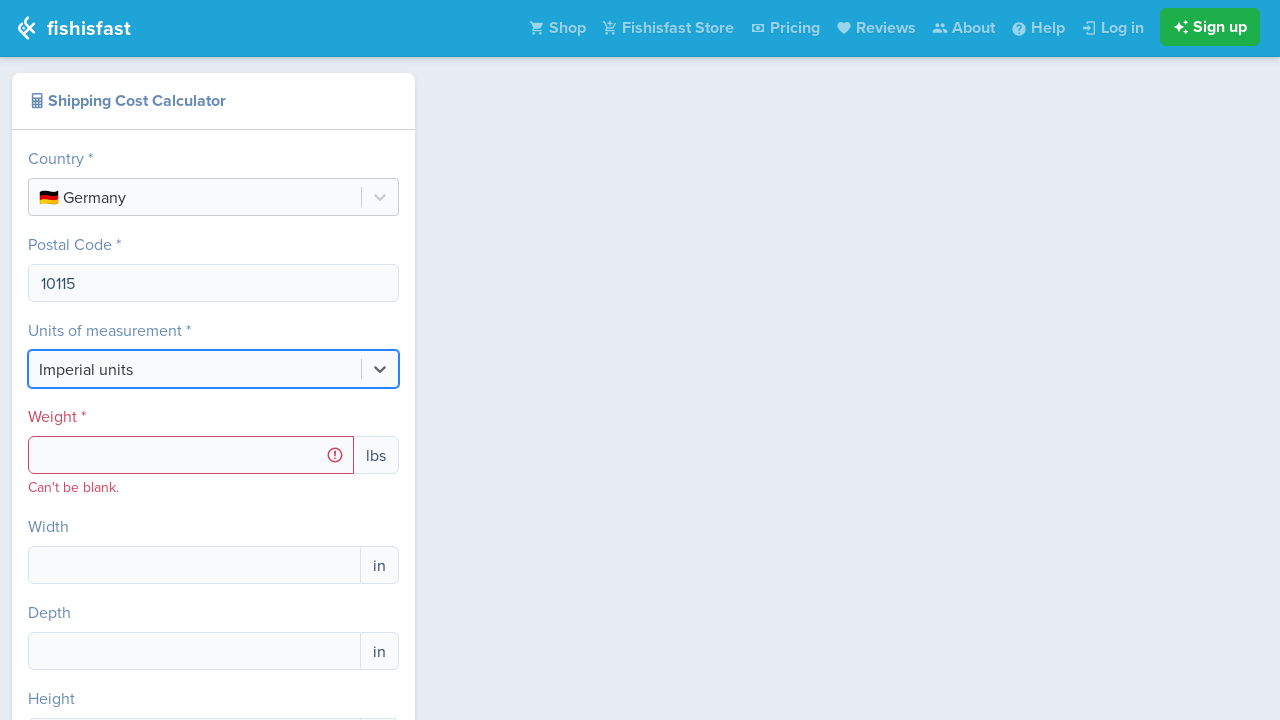

Located weight input field
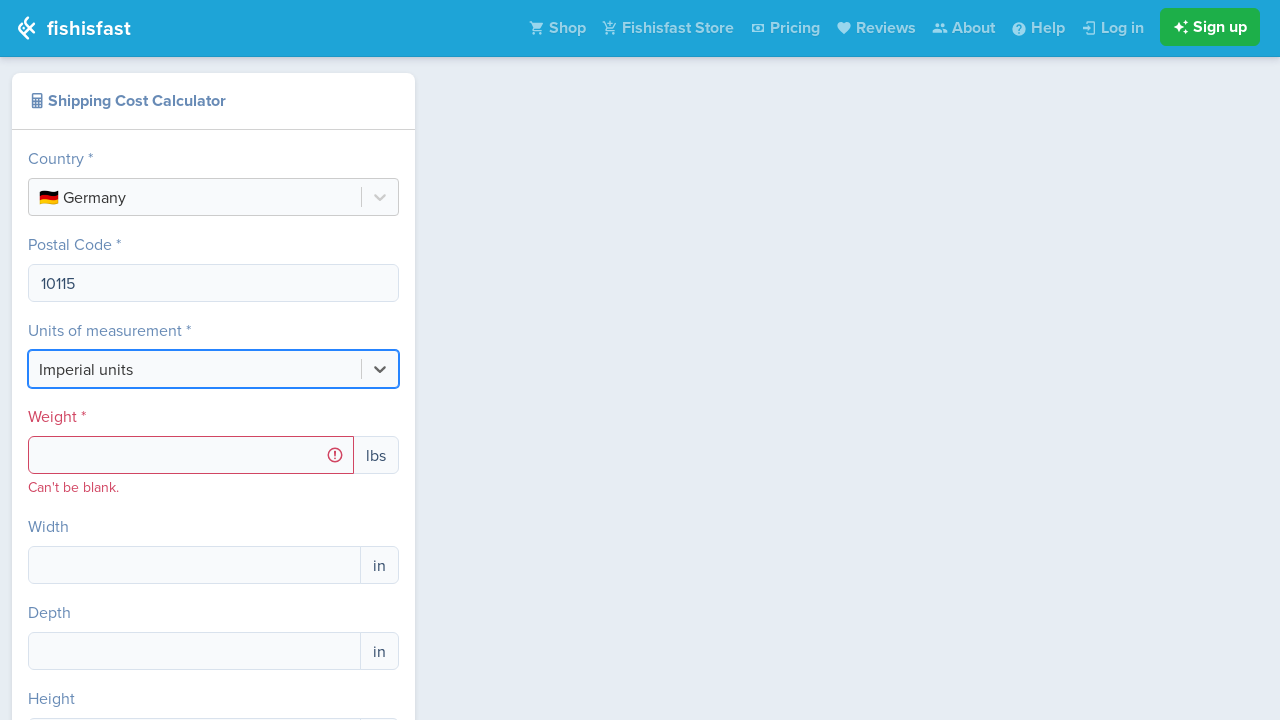

Clicked on weight input field at (191, 455) on input[name='weight']
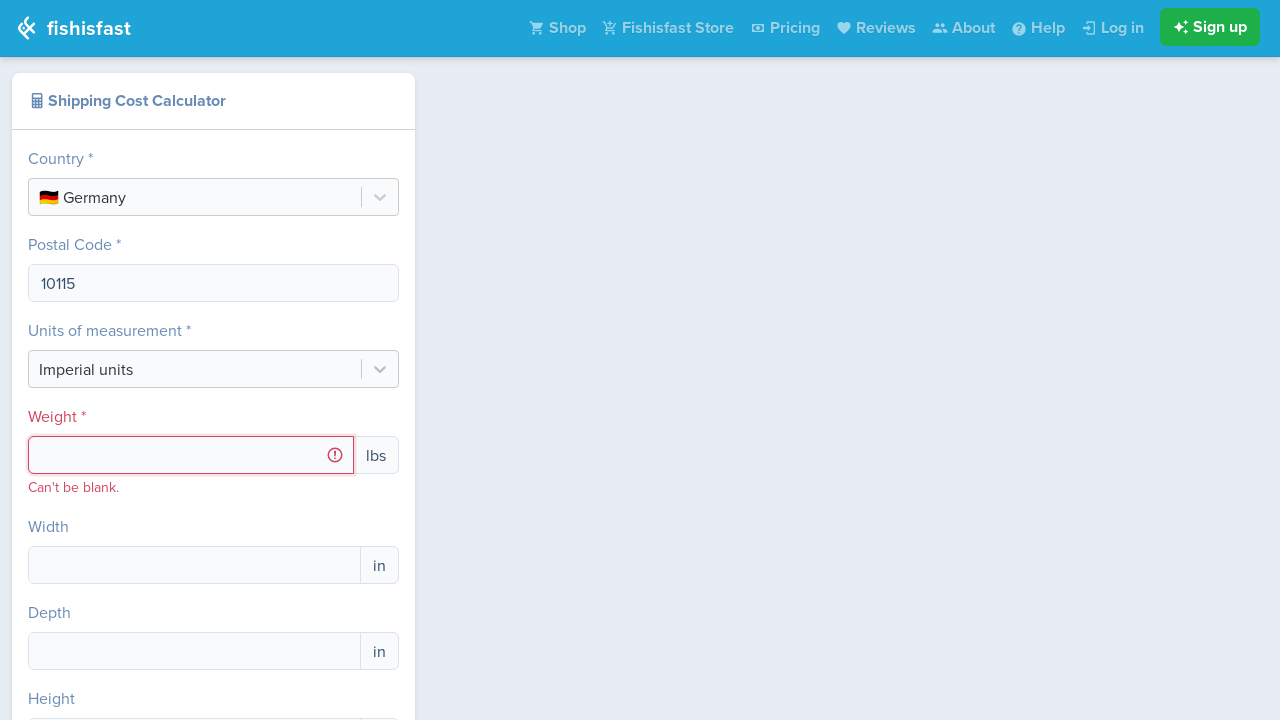

Waited 500ms after clicking weight field
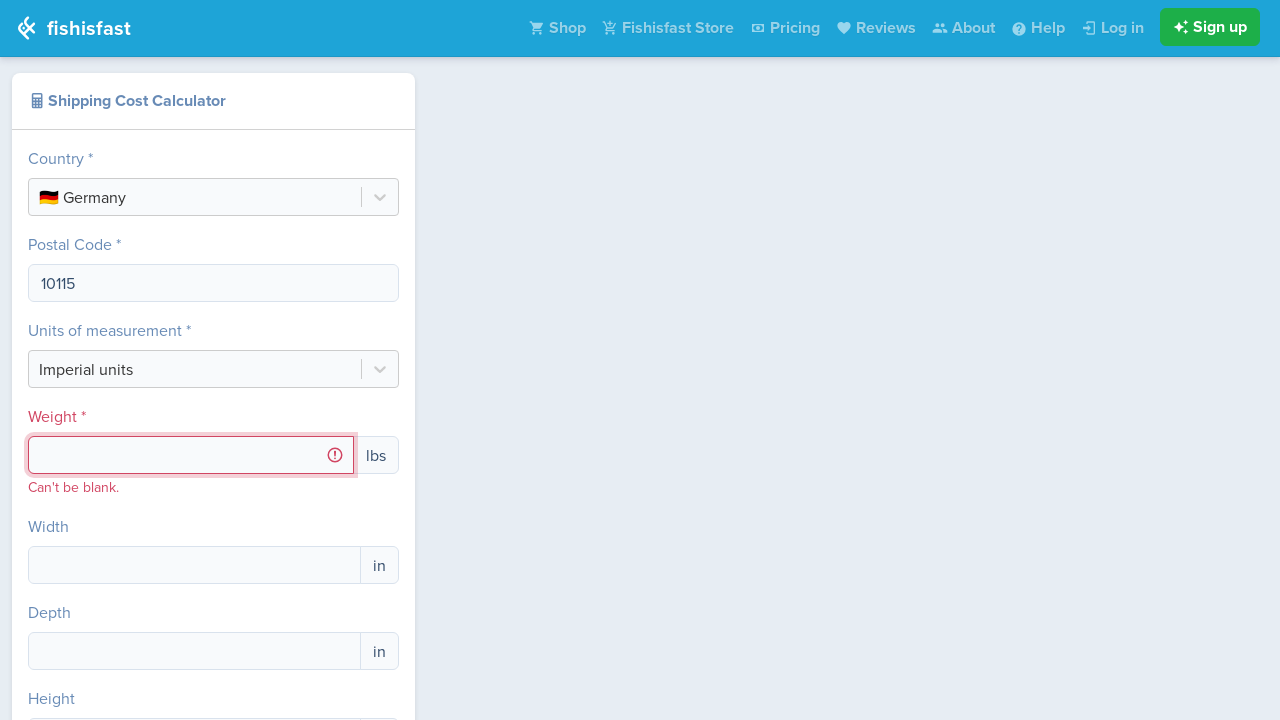

Filled weight input with '2' on input[name='weight']
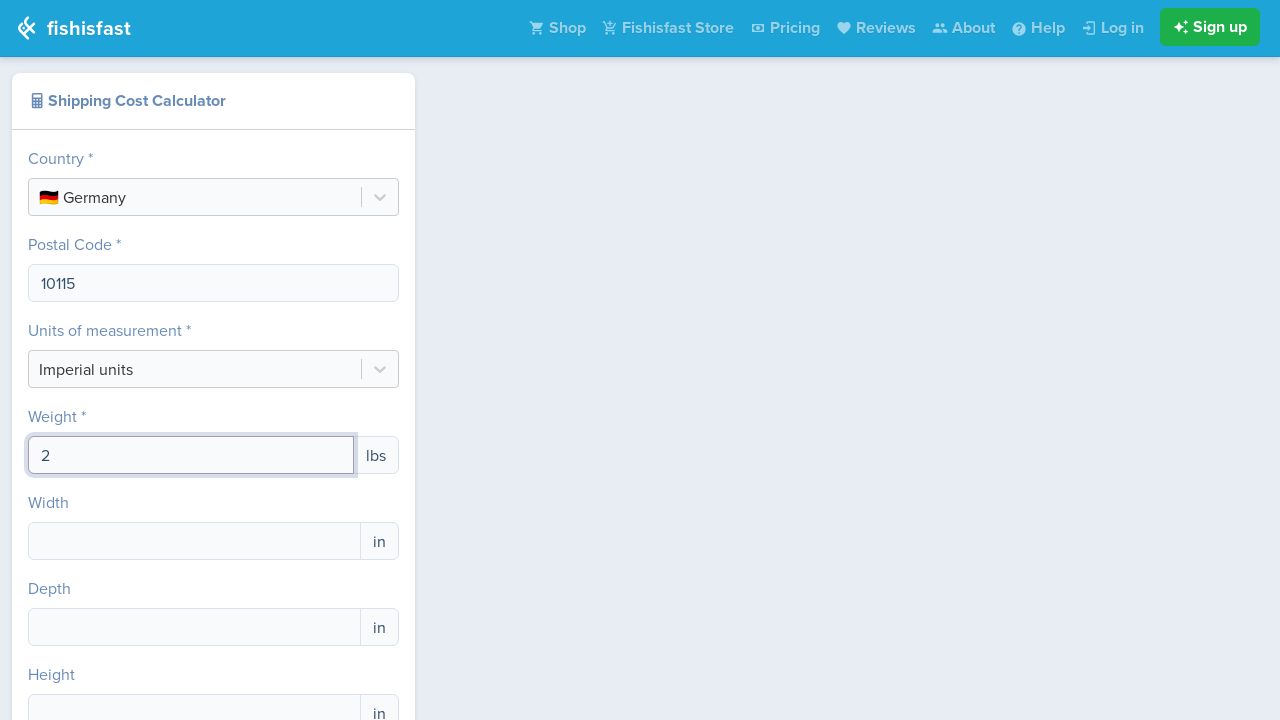

Waited 1000ms after entering weight
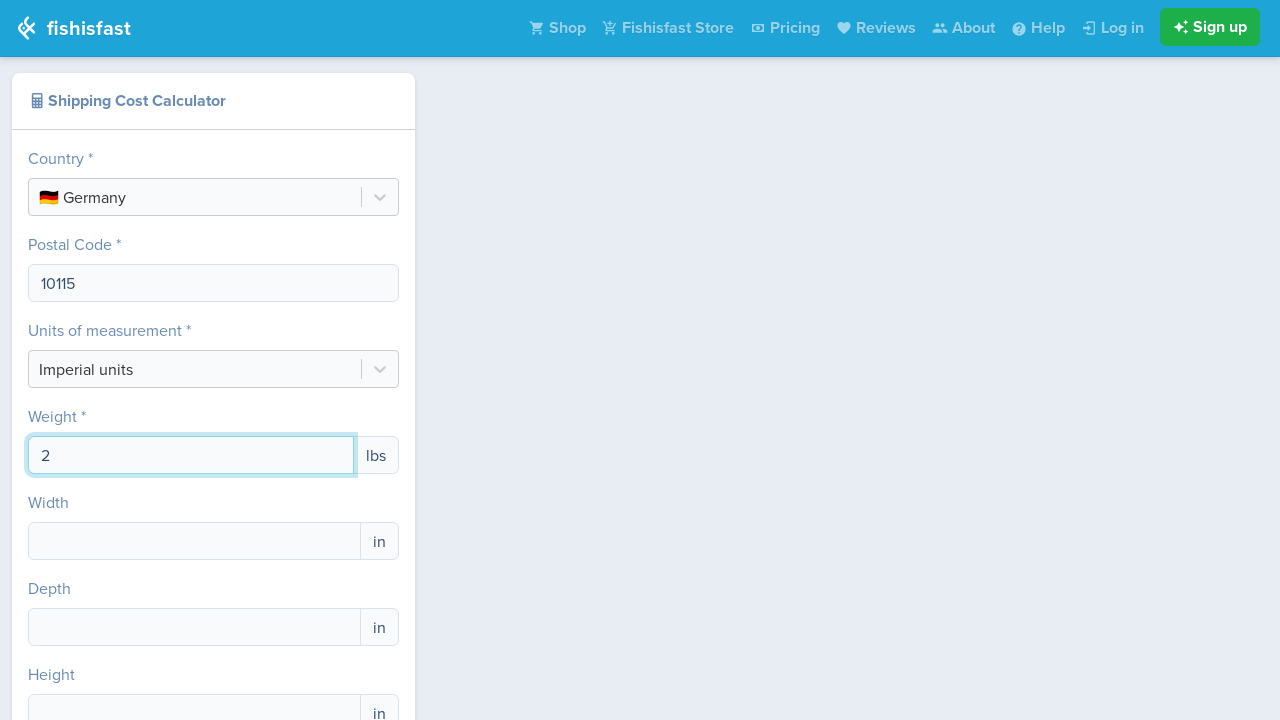

Waited 2000ms for shipping cost calculation results to display
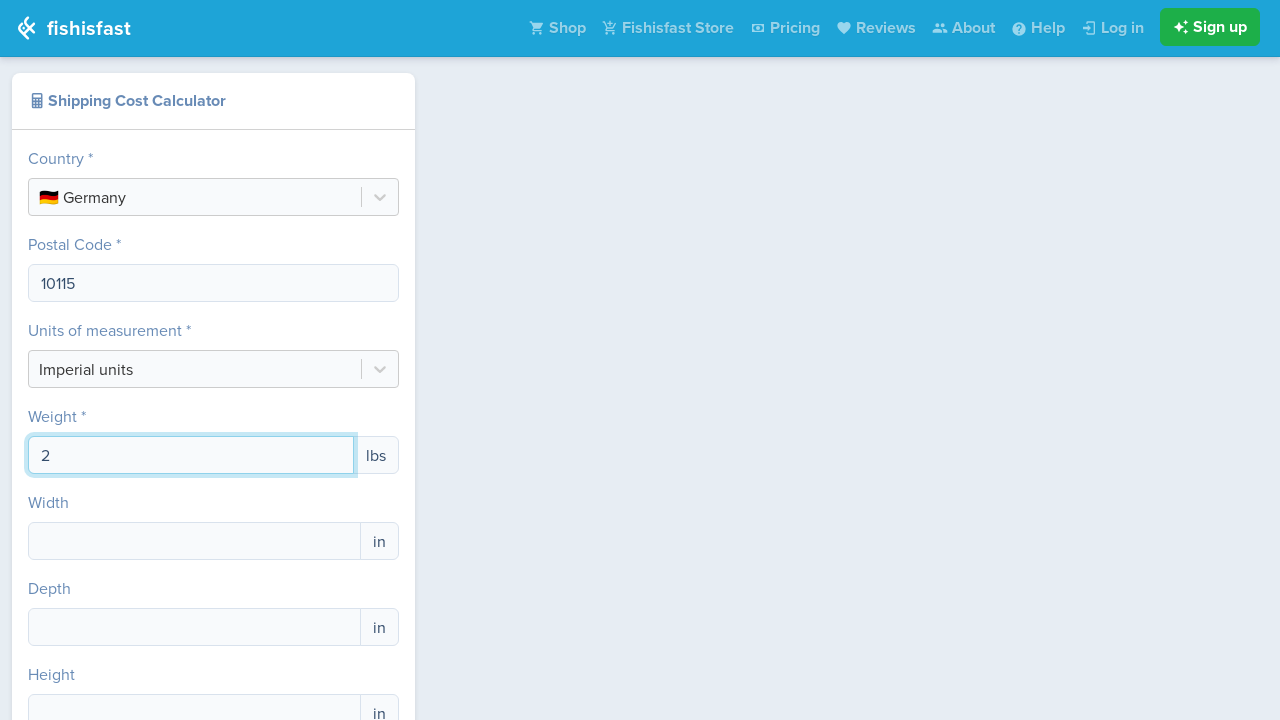

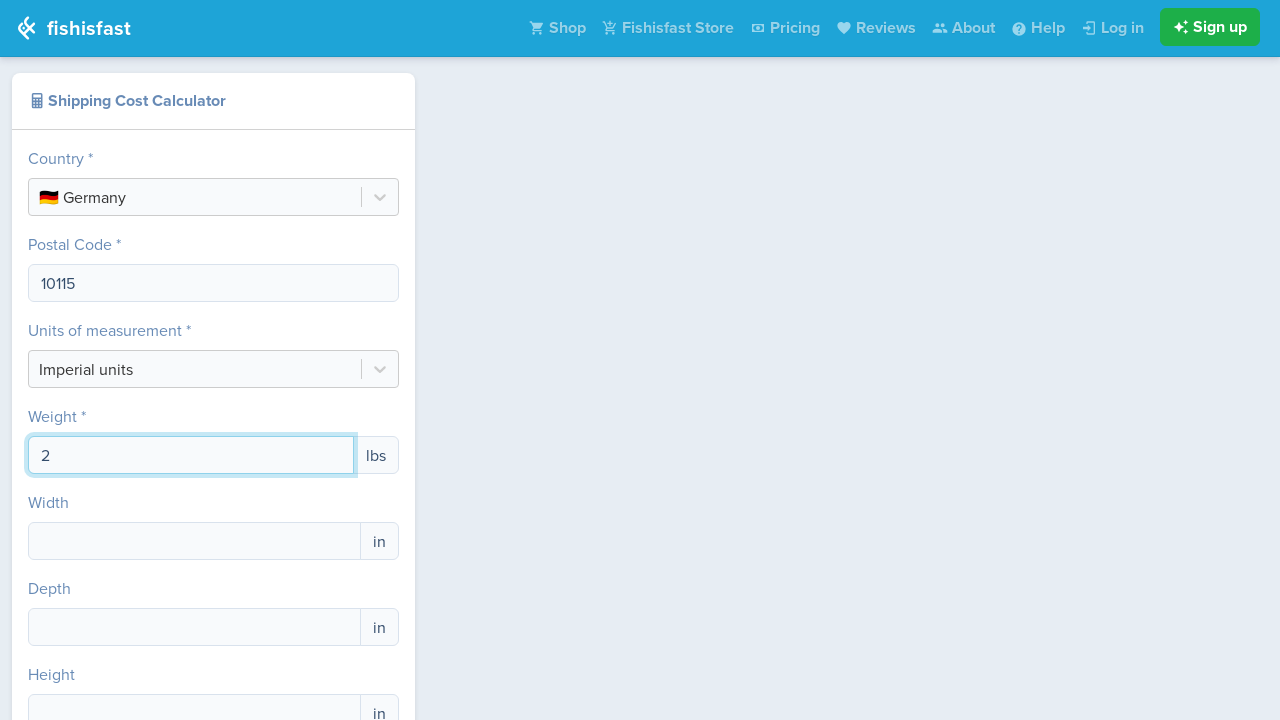